Tests positive email registration by entering a valid email address and clicking the Register button, then verifying the email input remains displayed

Starting URL: https://www.sharelane.com/cgi-bin/register.py?page=1&zip_code=12345

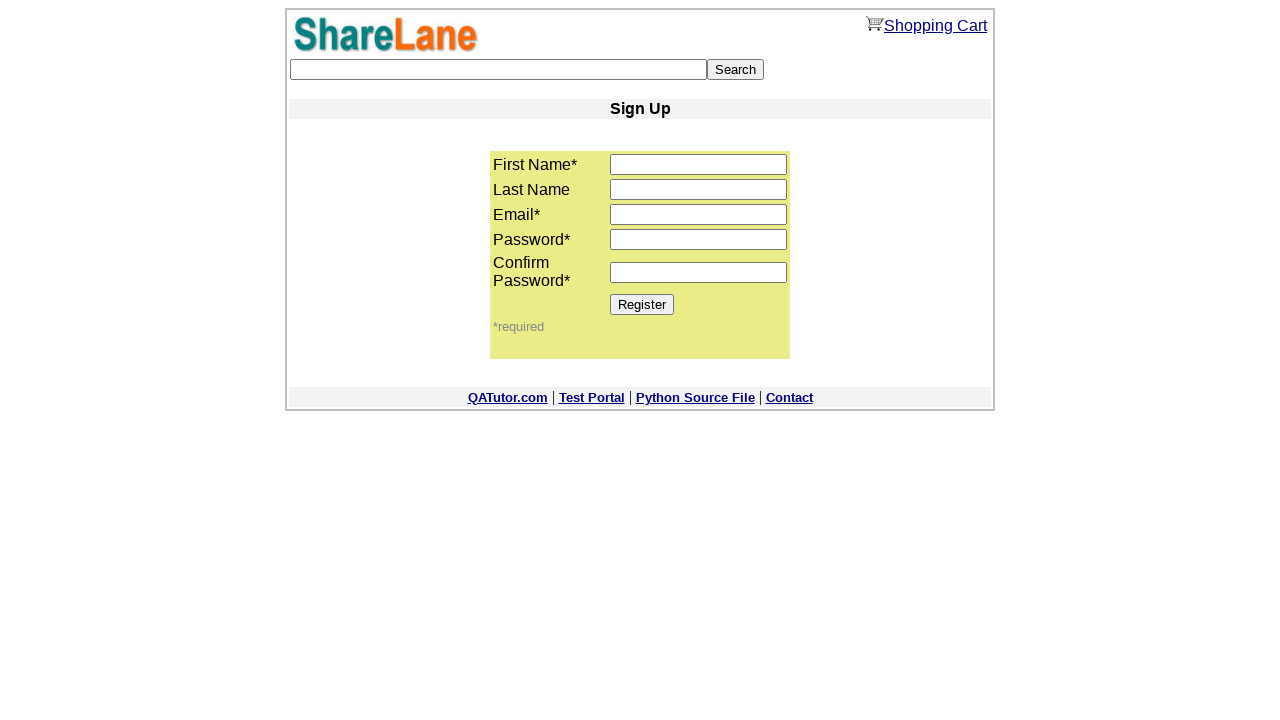

Filled email input with valid email address 'amit_lin@231.57.sharelane.com' on input[name='email']
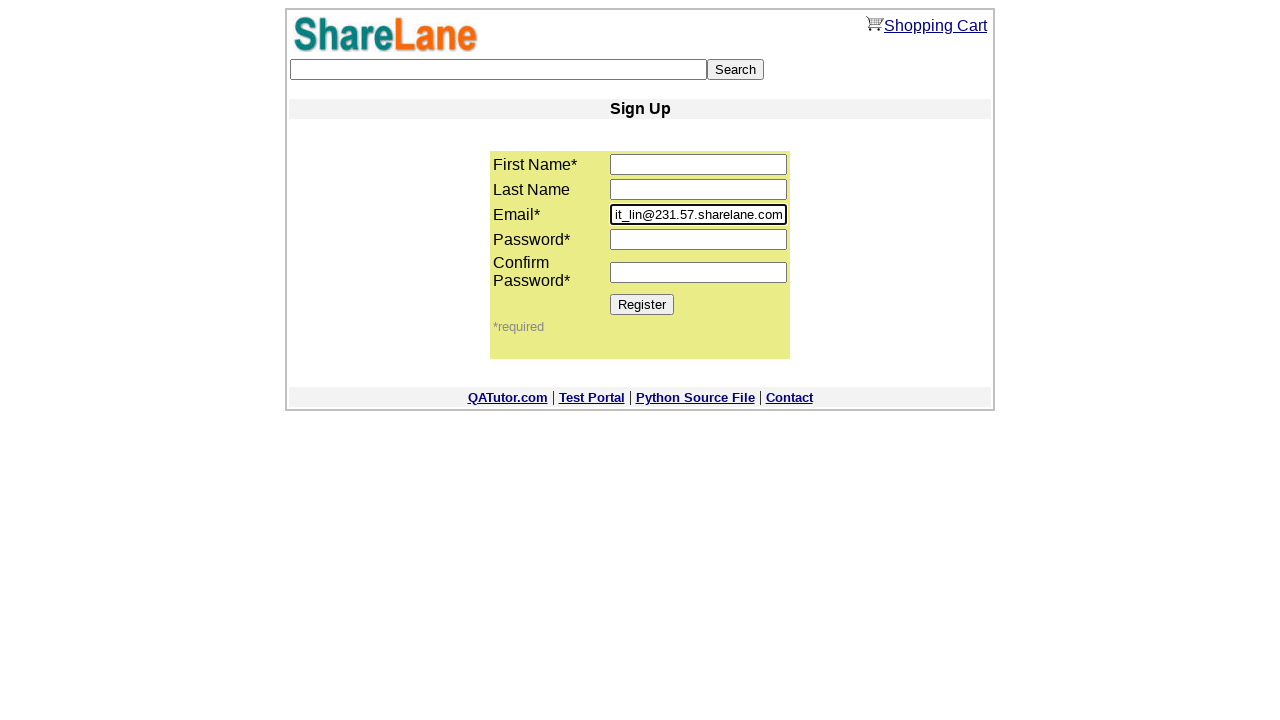

Clicked Register button to submit email registration at (642, 304) on input[value='Register']
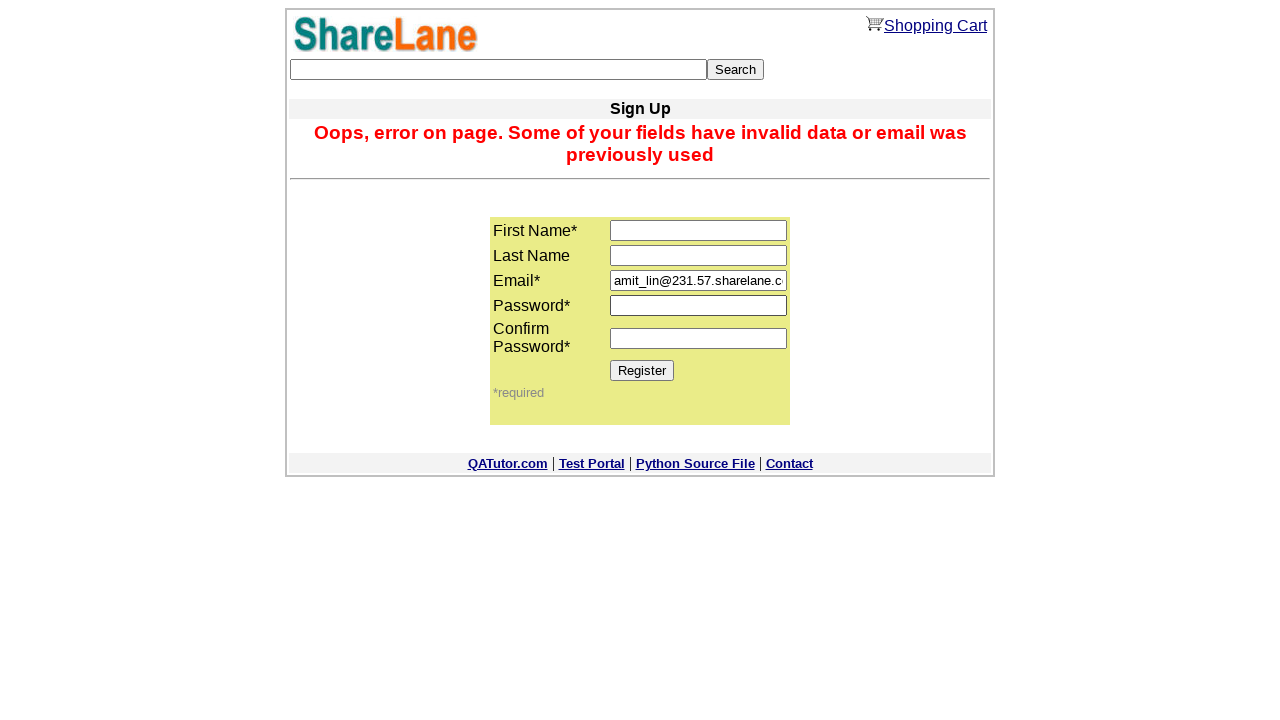

Verified email input field is still displayed after registration submission
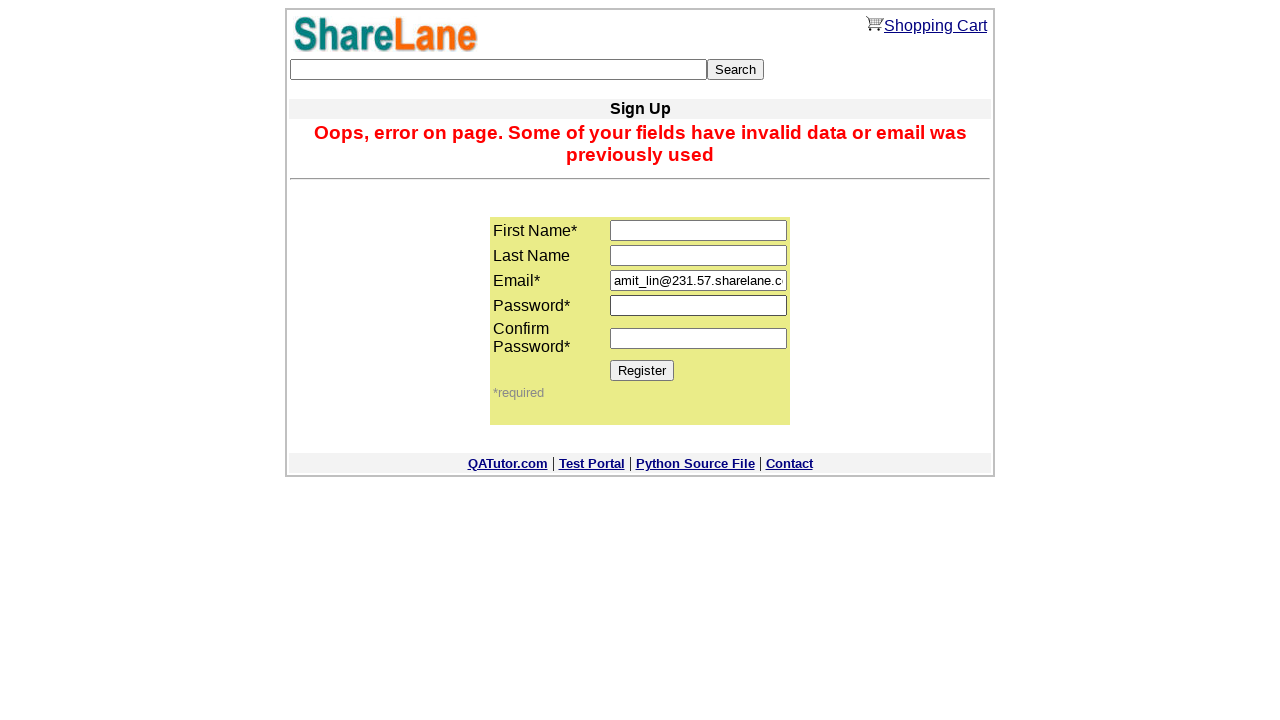

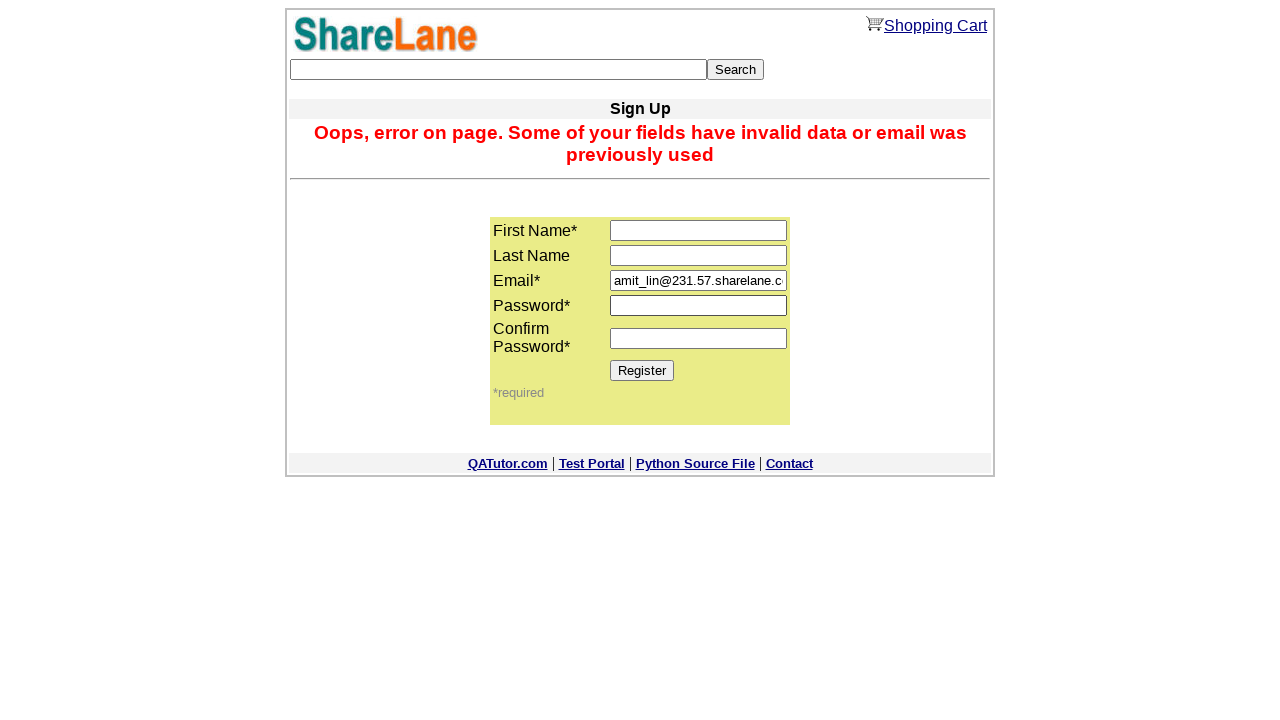